Tests dropdown functionality by navigating to the dropdown page and selecting an option from a fruits dropdown

Starting URL: https://letcode.in/test

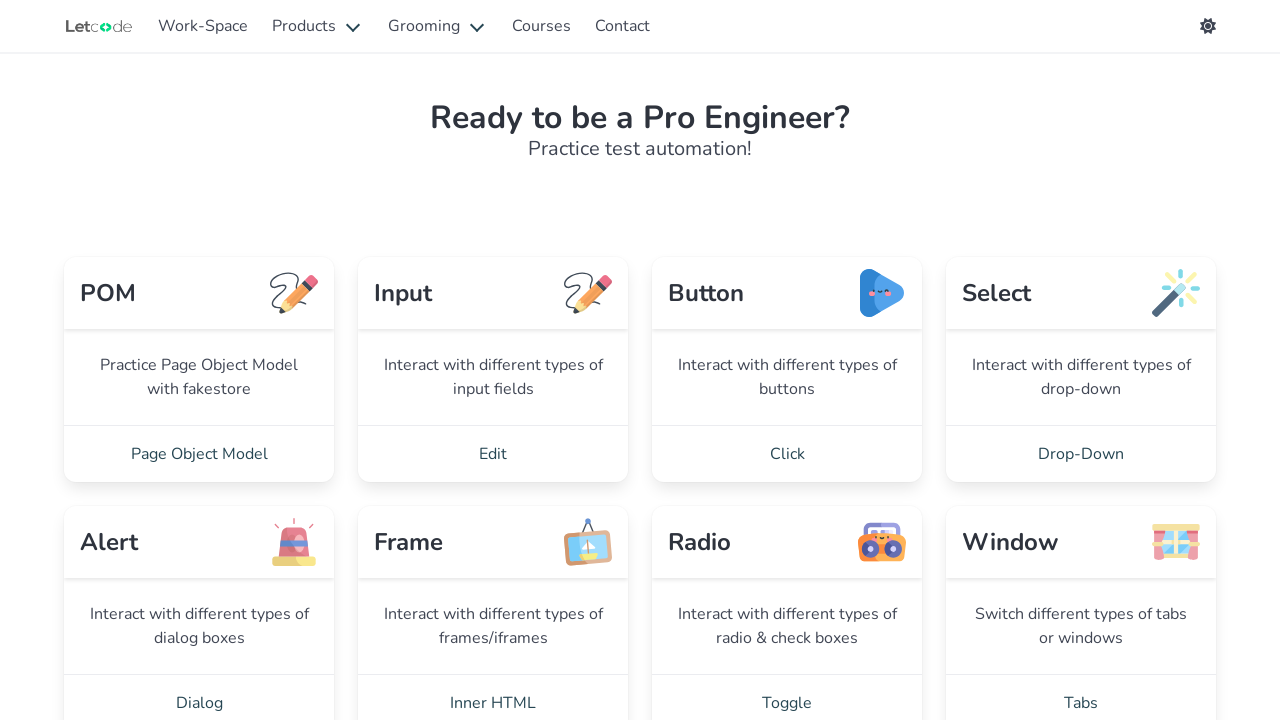

Clicked on the Drop-Down page link at (1081, 454) on a:has-text('Drop-Down')
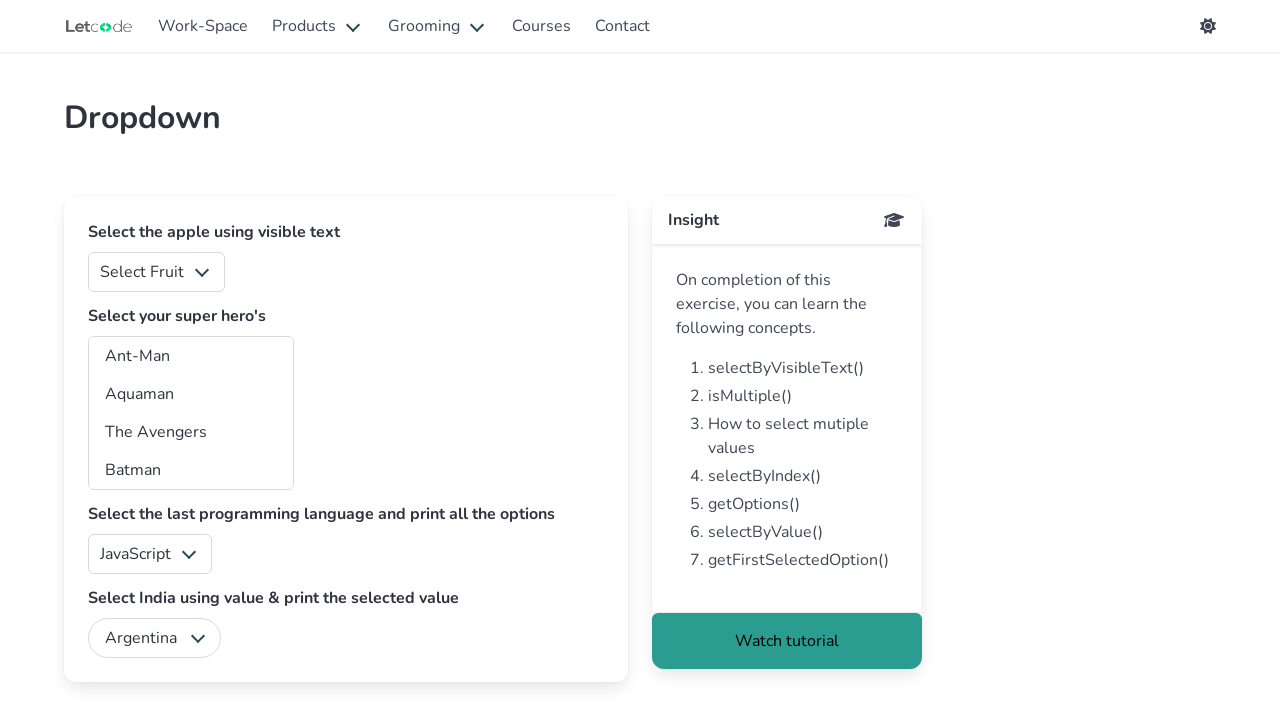

Fruits dropdown selector loaded
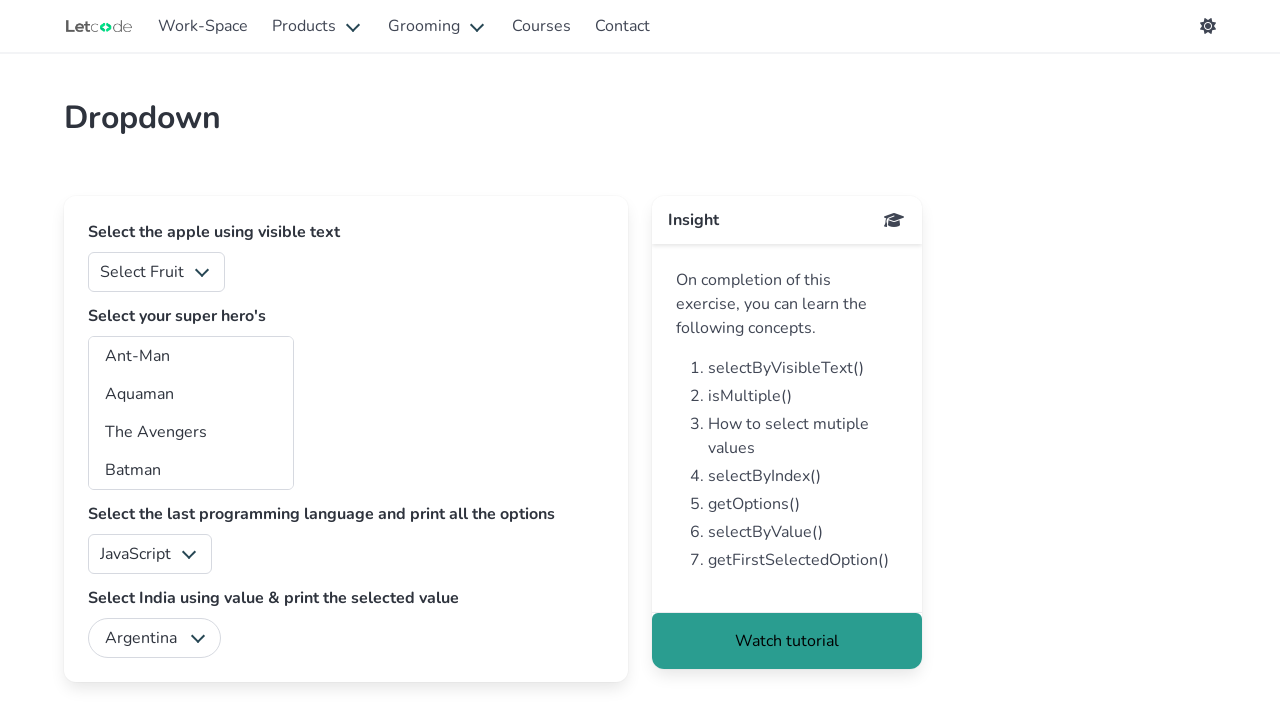

Selected 'Apple' from the fruits dropdown on #fruits
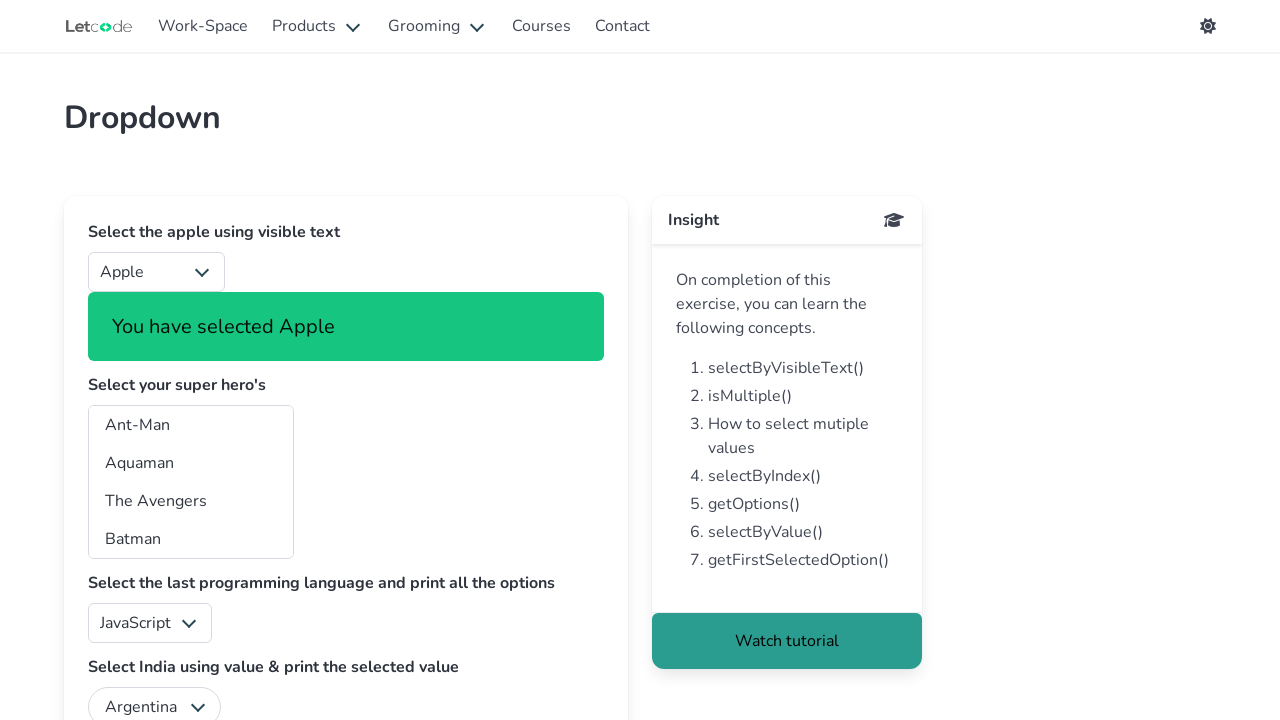

Verified fruits dropdown is visible
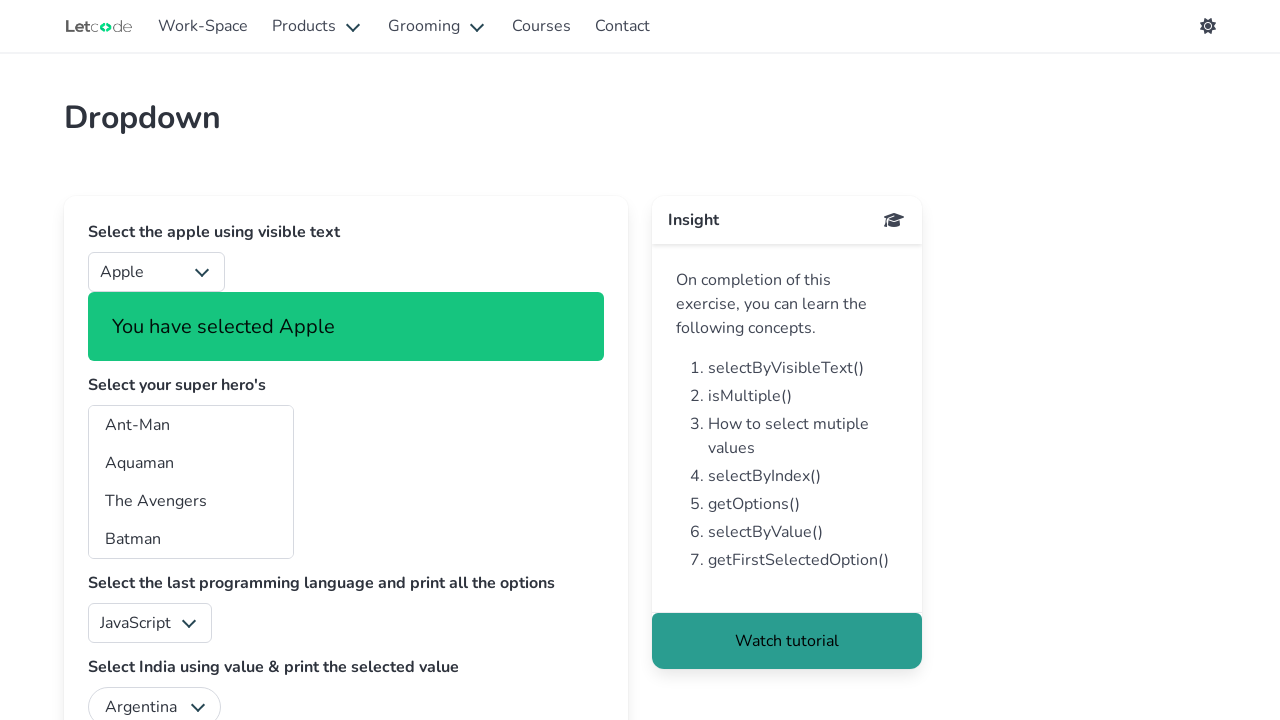

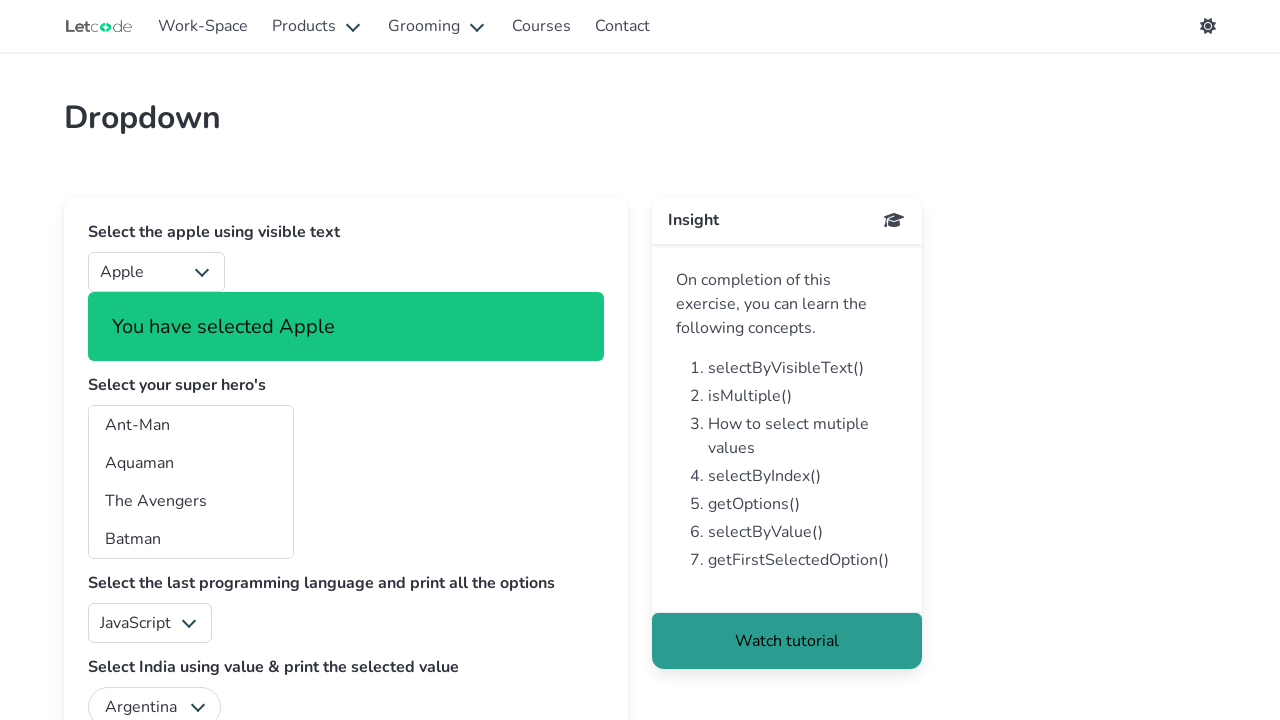